Fills out a form on the Test Automation Practice blog by entering a name and email address using fluent wait to handle element loading

Starting URL: https://testautomationpractice.blogspot.com/

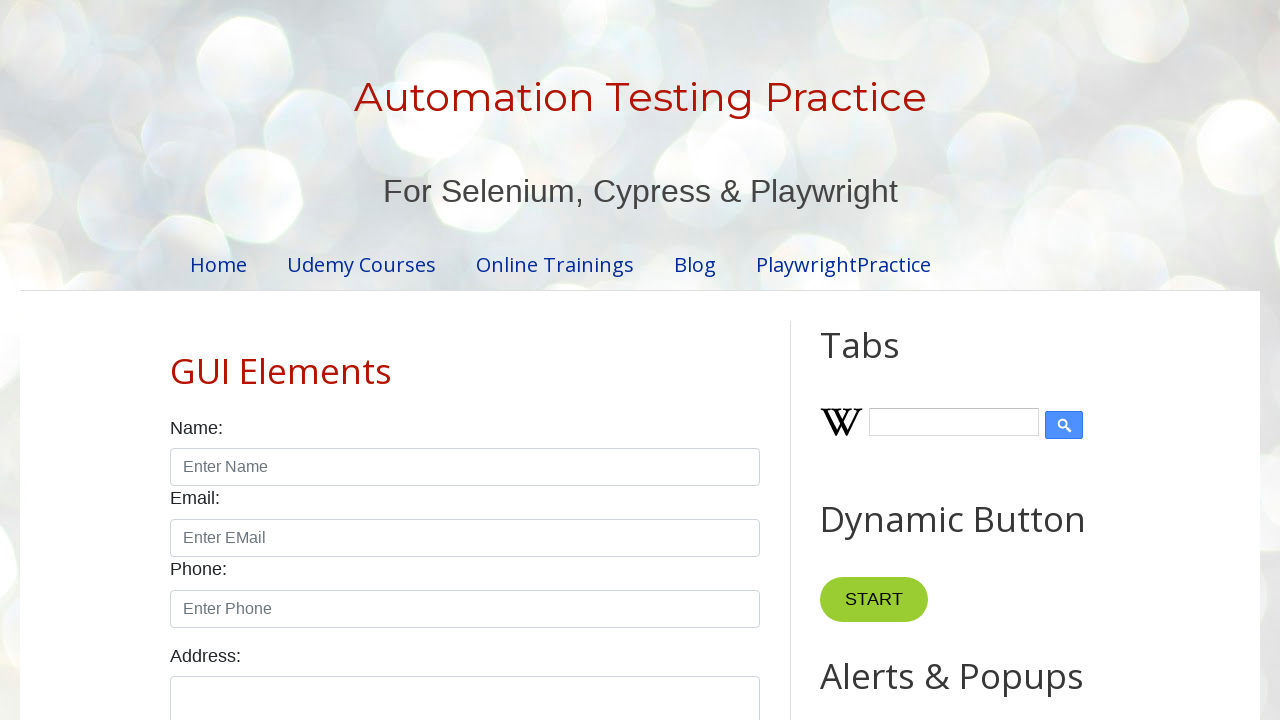

Filled name field with 'Pritika' on //input[@id='name']
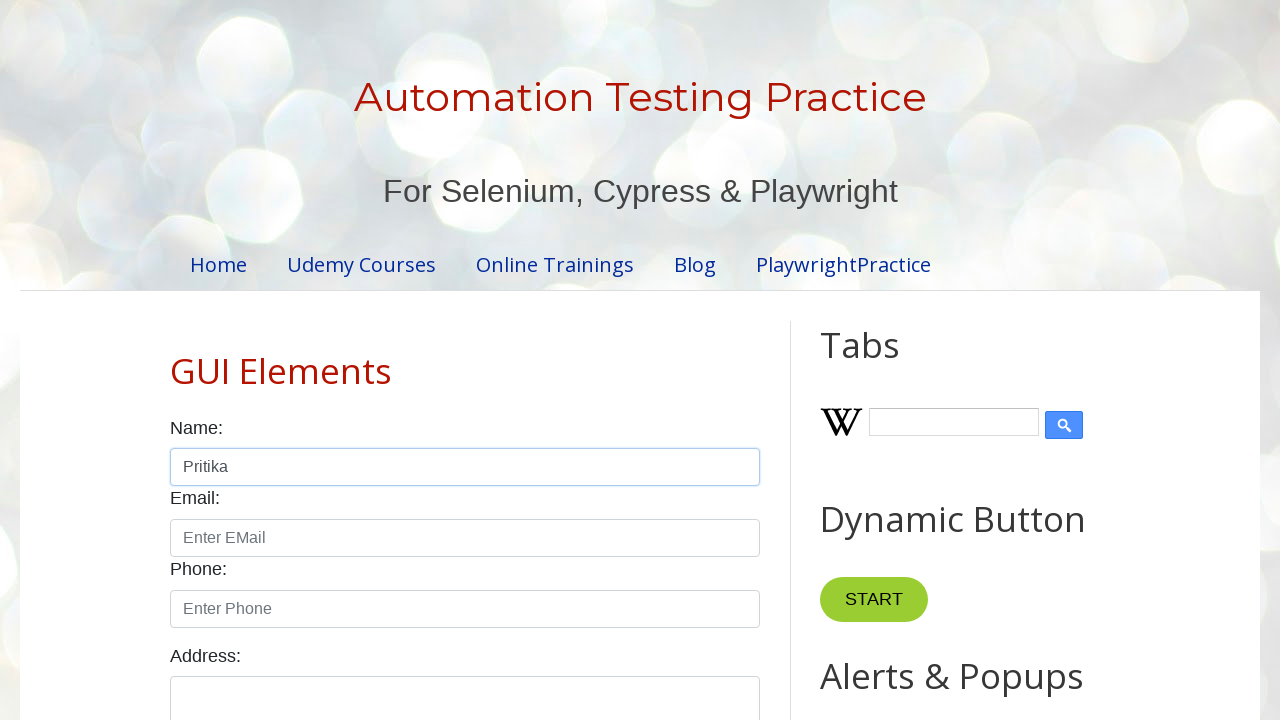

Filled email field with 'abc@gmail.com' on //input[@id='email']
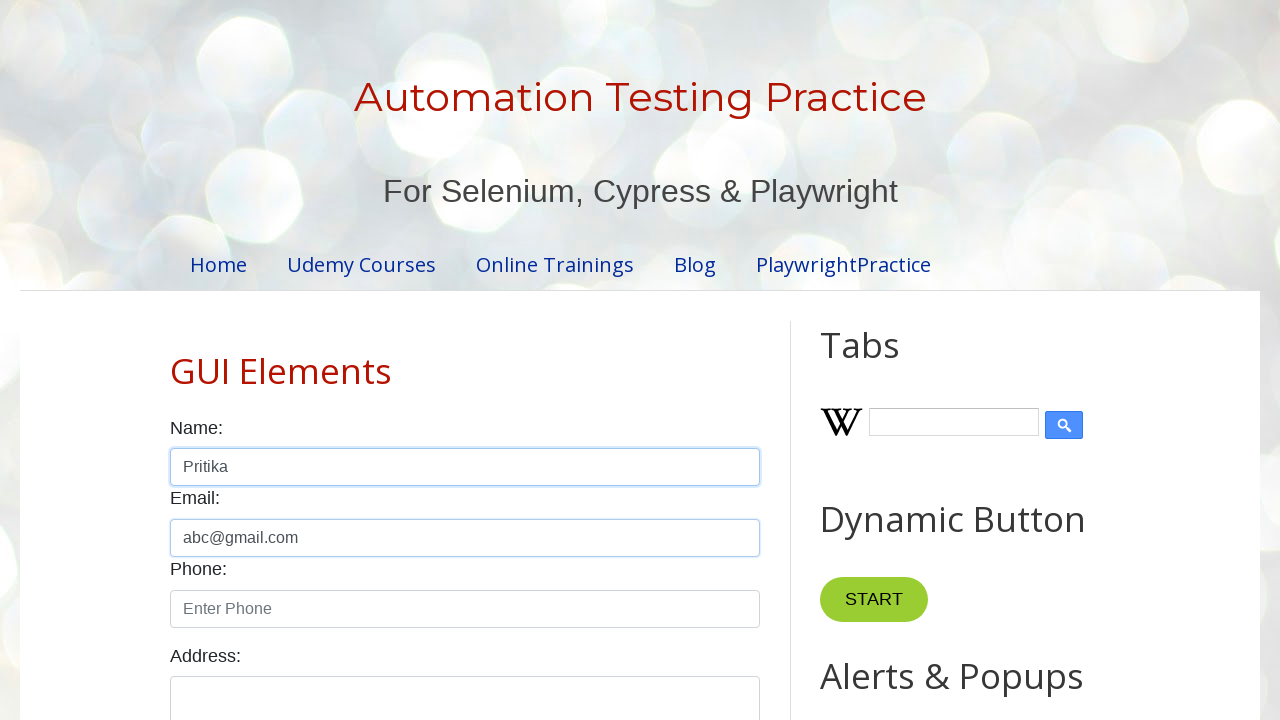

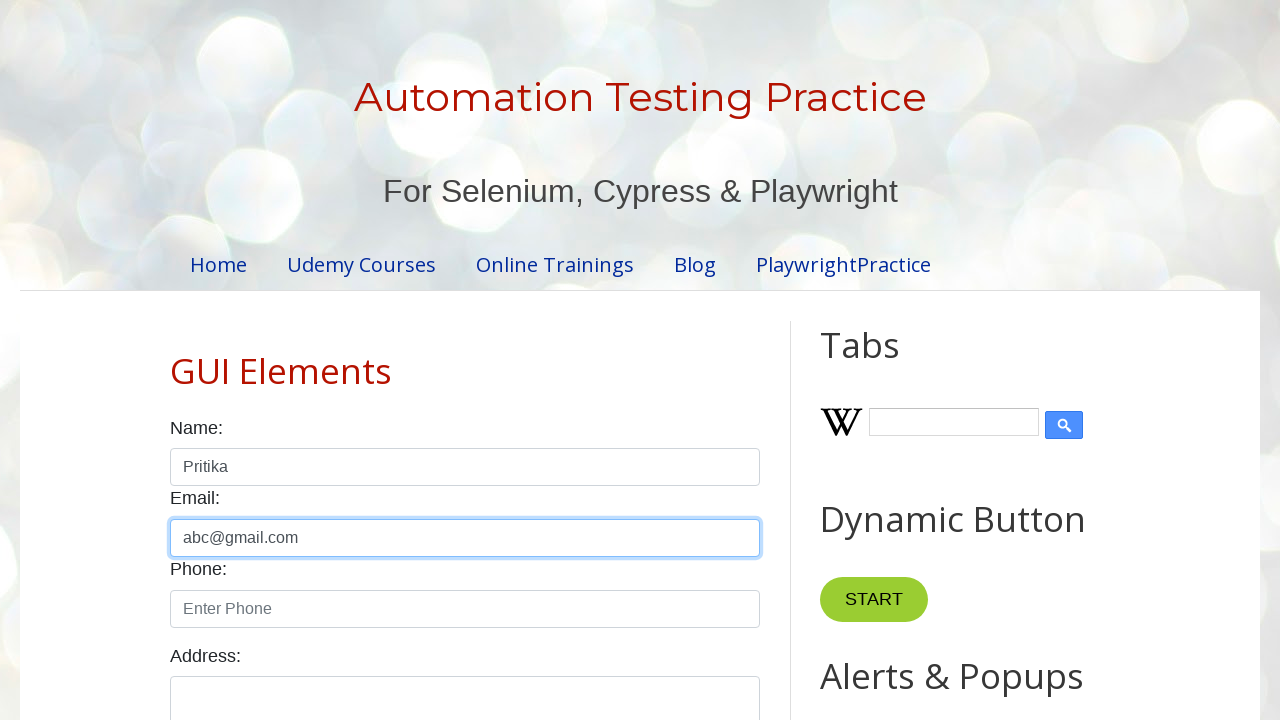